Clicks a button by matching normalized text content

Starting URL: https://demo.automationtesting.in/Windows.html

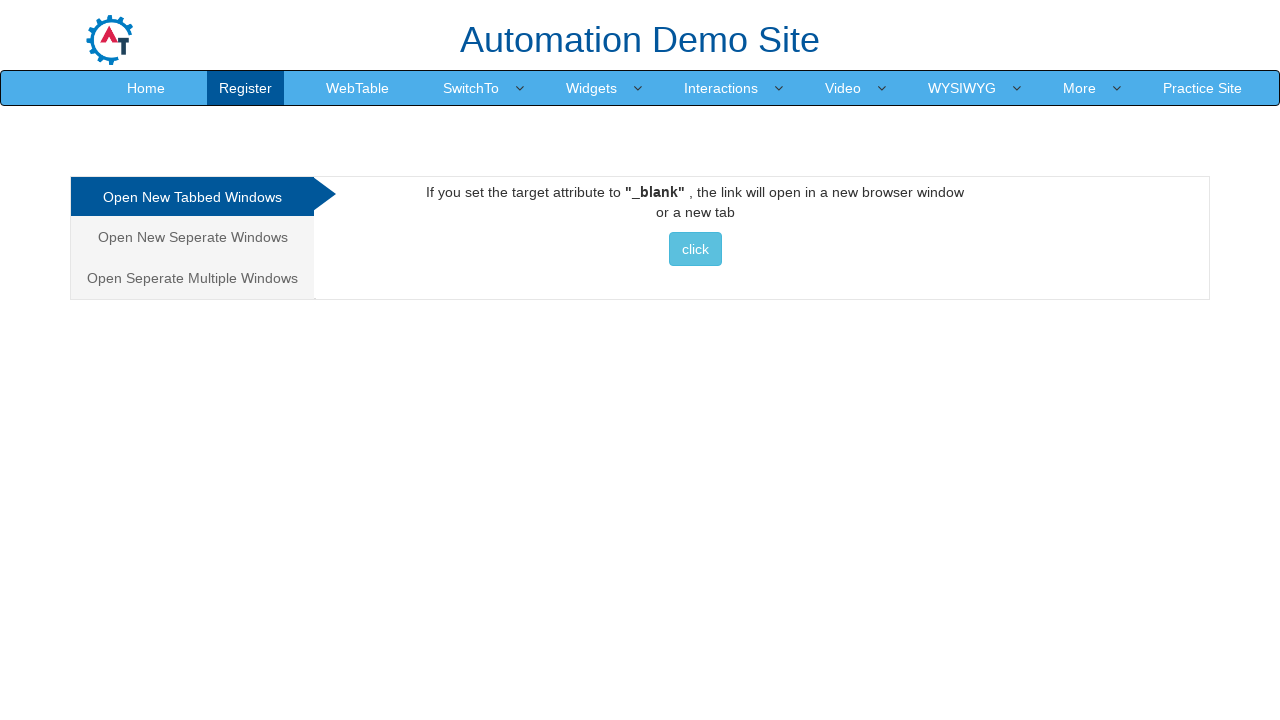

Clicked button with normalized text content matching 'click' at (695, 249) on button:has-text('click')
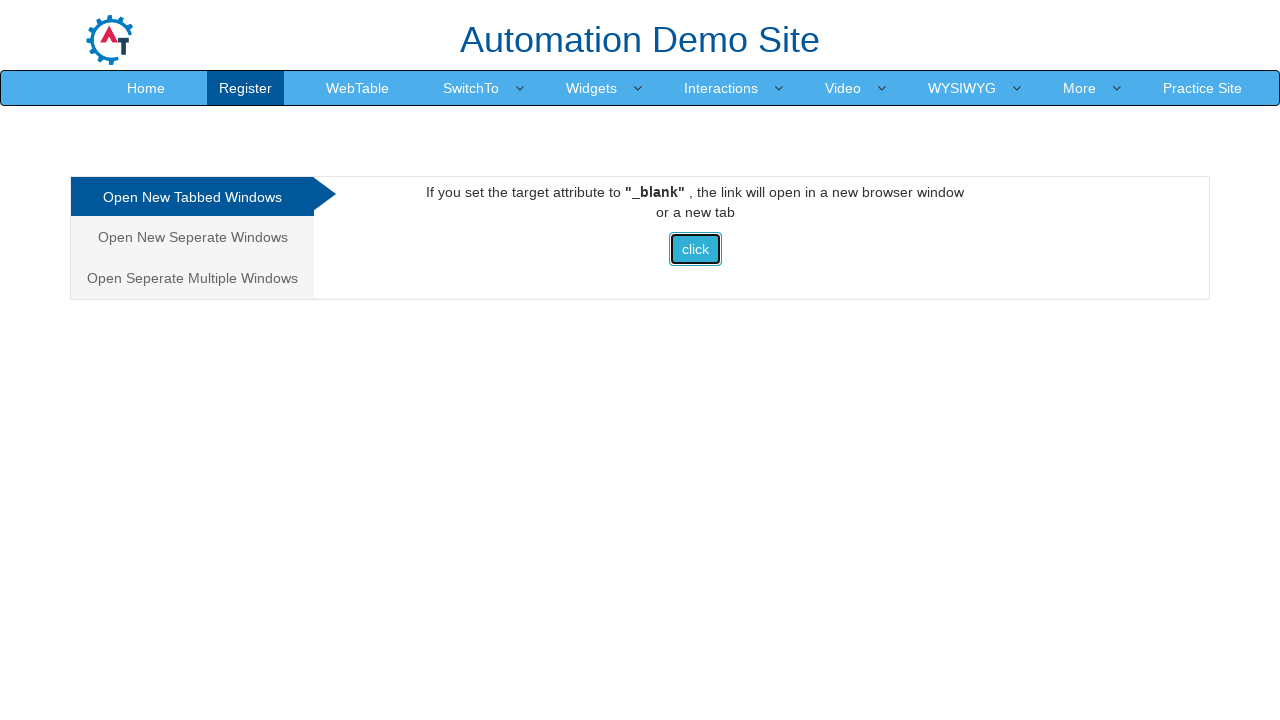

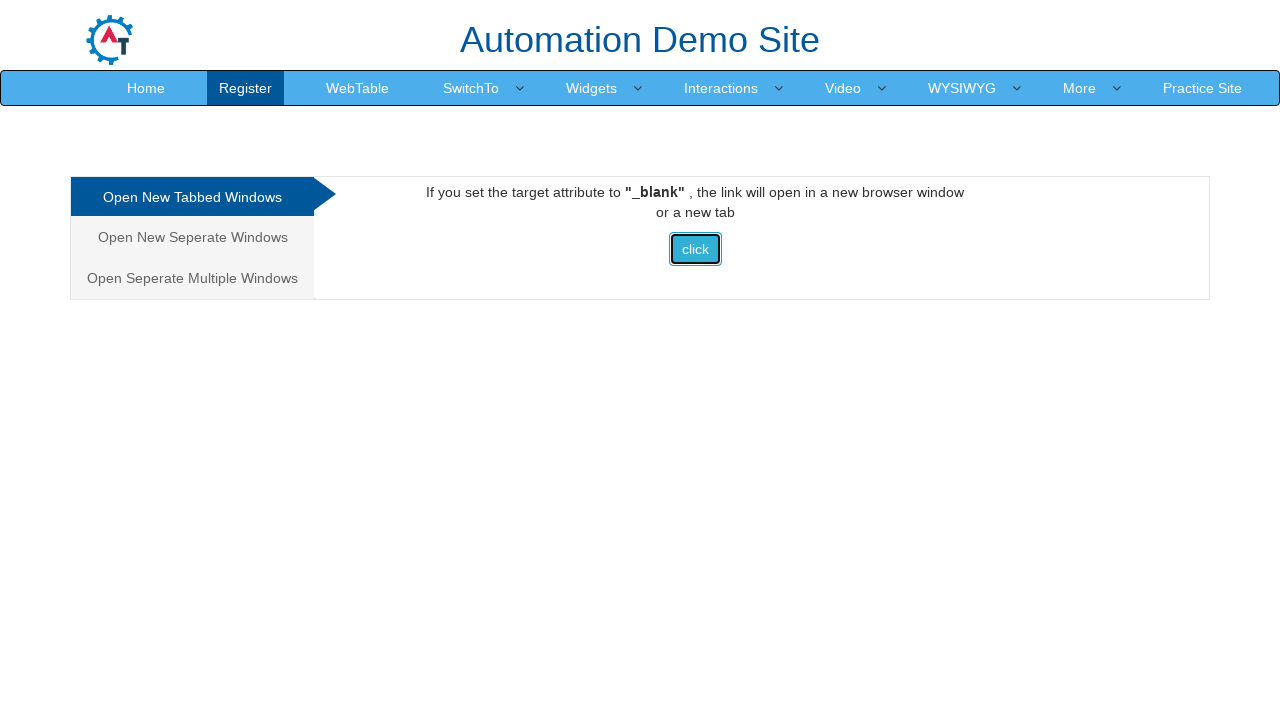